Tests marking individual todo items as complete by clicking their checkboxes

Starting URL: https://demo.playwright.dev/todomvc

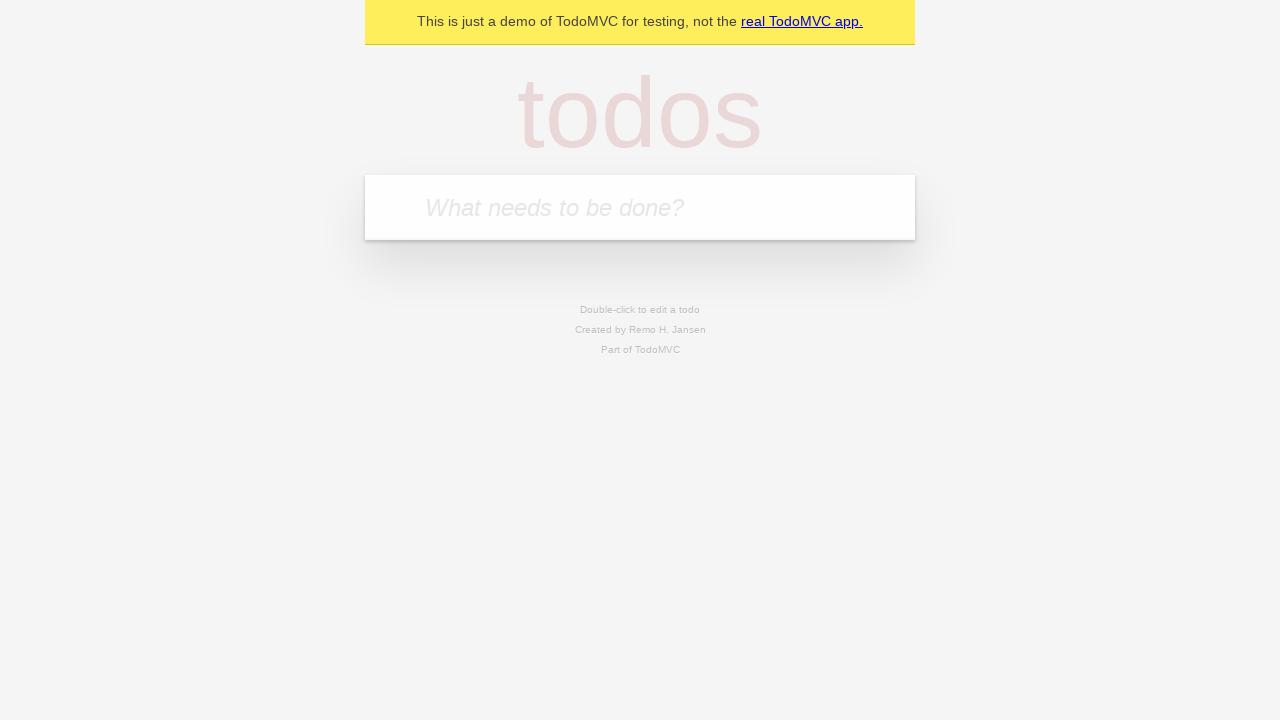

Filled todo input with 'buy some cheese' on internal:attr=[placeholder="What needs to be done?"i]
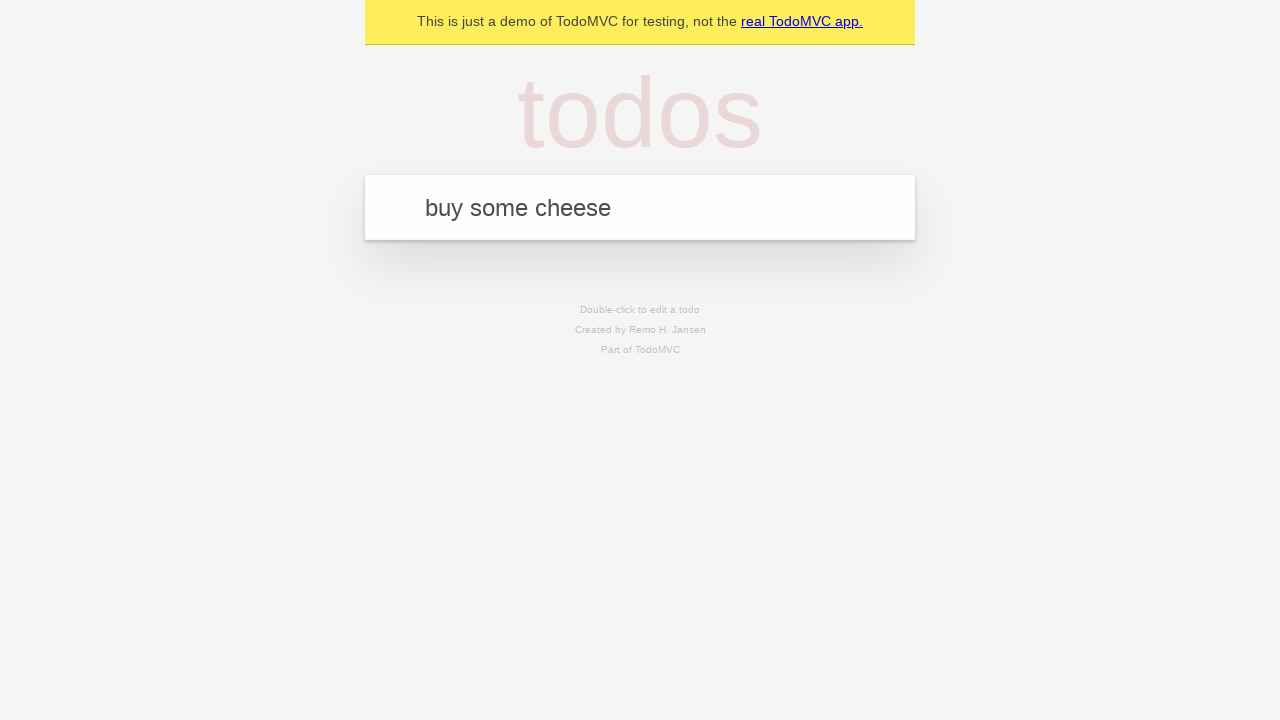

Pressed Enter to add first todo item on internal:attr=[placeholder="What needs to be done?"i]
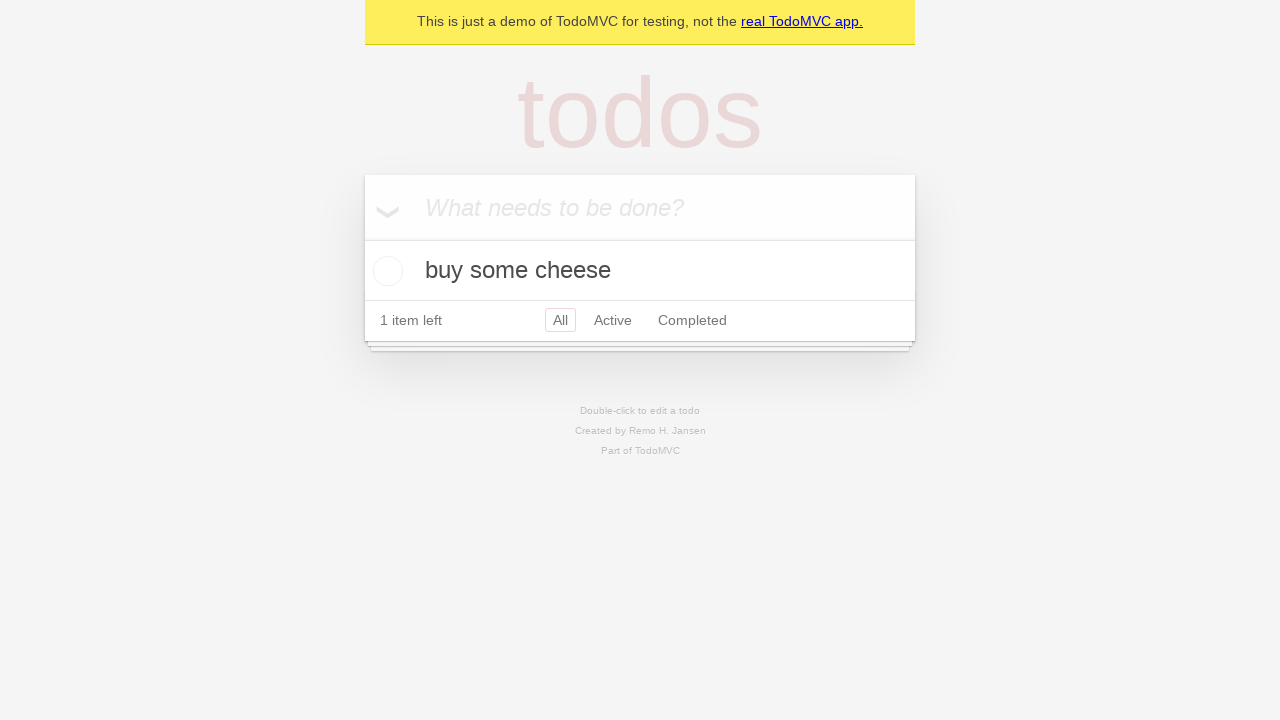

Filled todo input with 'feed the cat' on internal:attr=[placeholder="What needs to be done?"i]
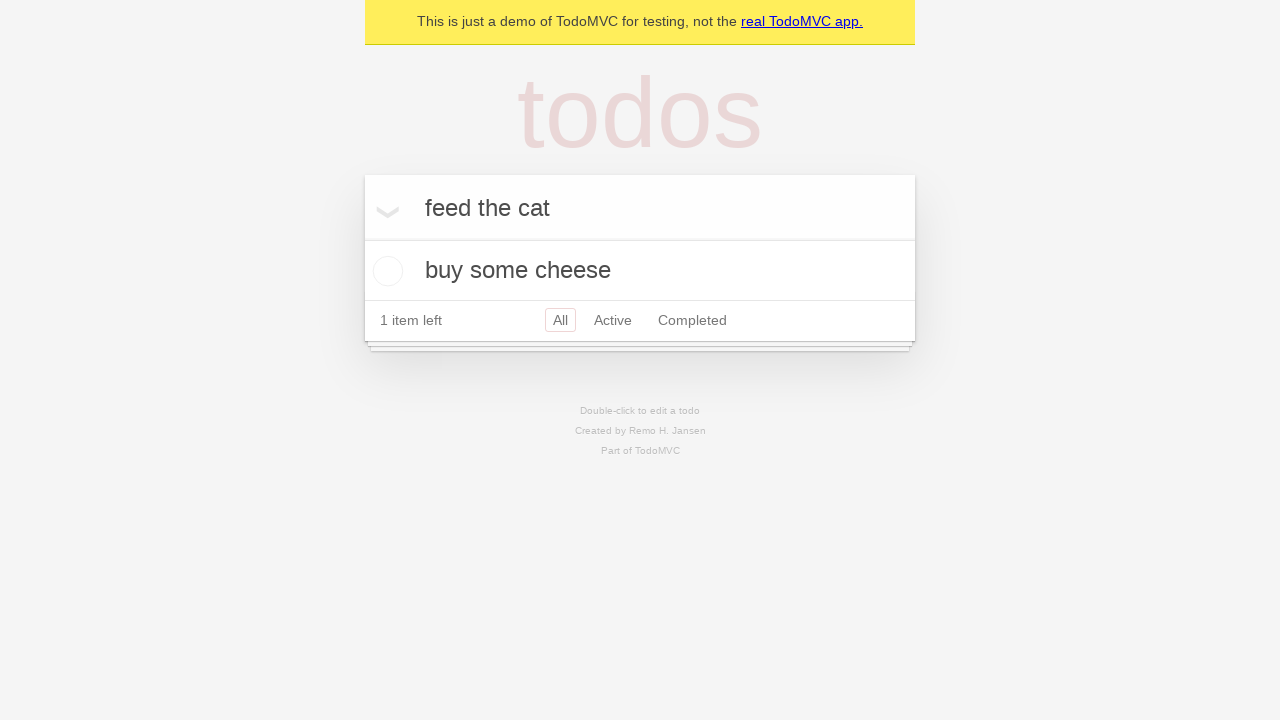

Pressed Enter to add second todo item on internal:attr=[placeholder="What needs to be done?"i]
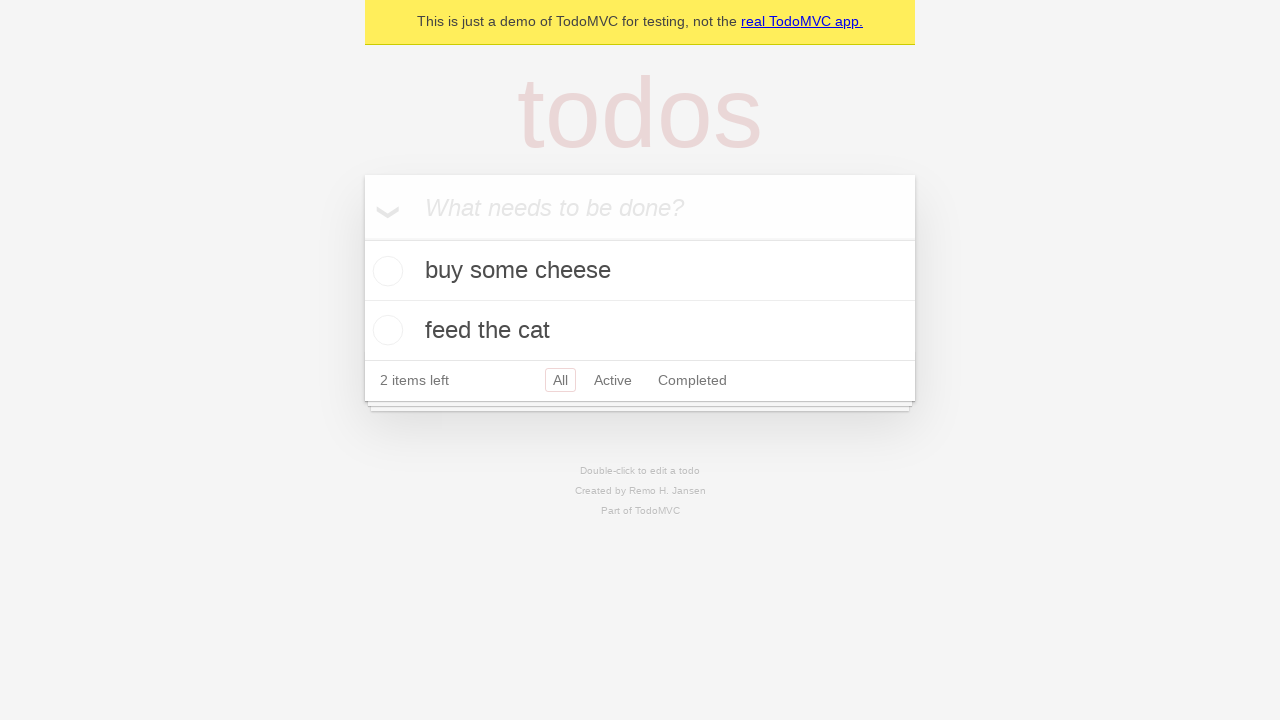

Checked the first todo item 'buy some cheese' at (385, 271) on internal:testid=[data-testid="todo-item"s] >> nth=0 >> internal:role=checkbox
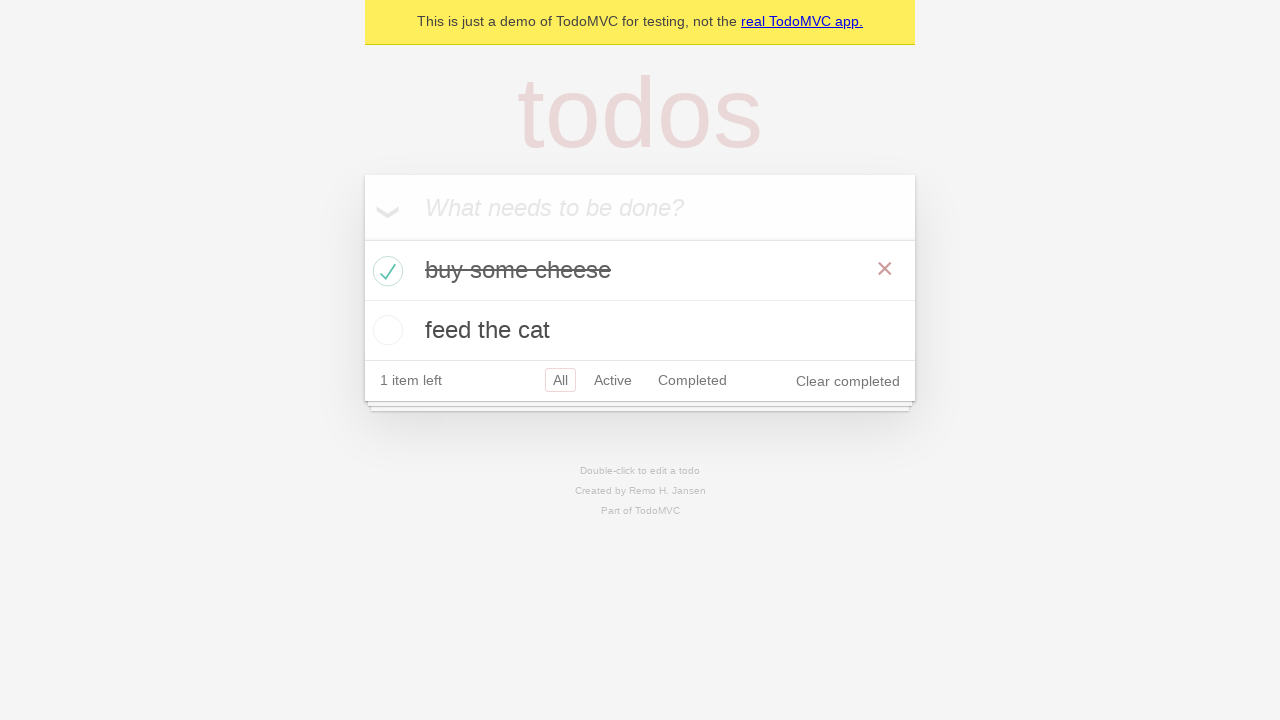

Checked the second todo item 'feed the cat' at (385, 330) on internal:testid=[data-testid="todo-item"s] >> nth=1 >> internal:role=checkbox
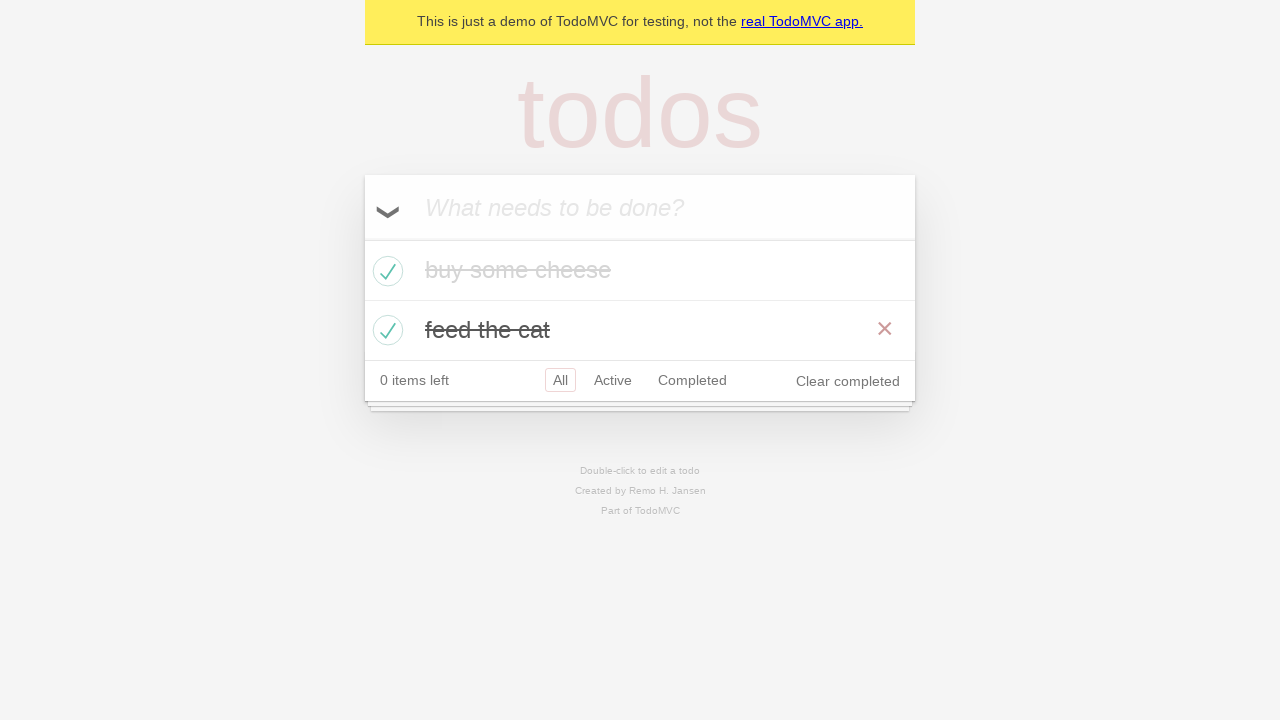

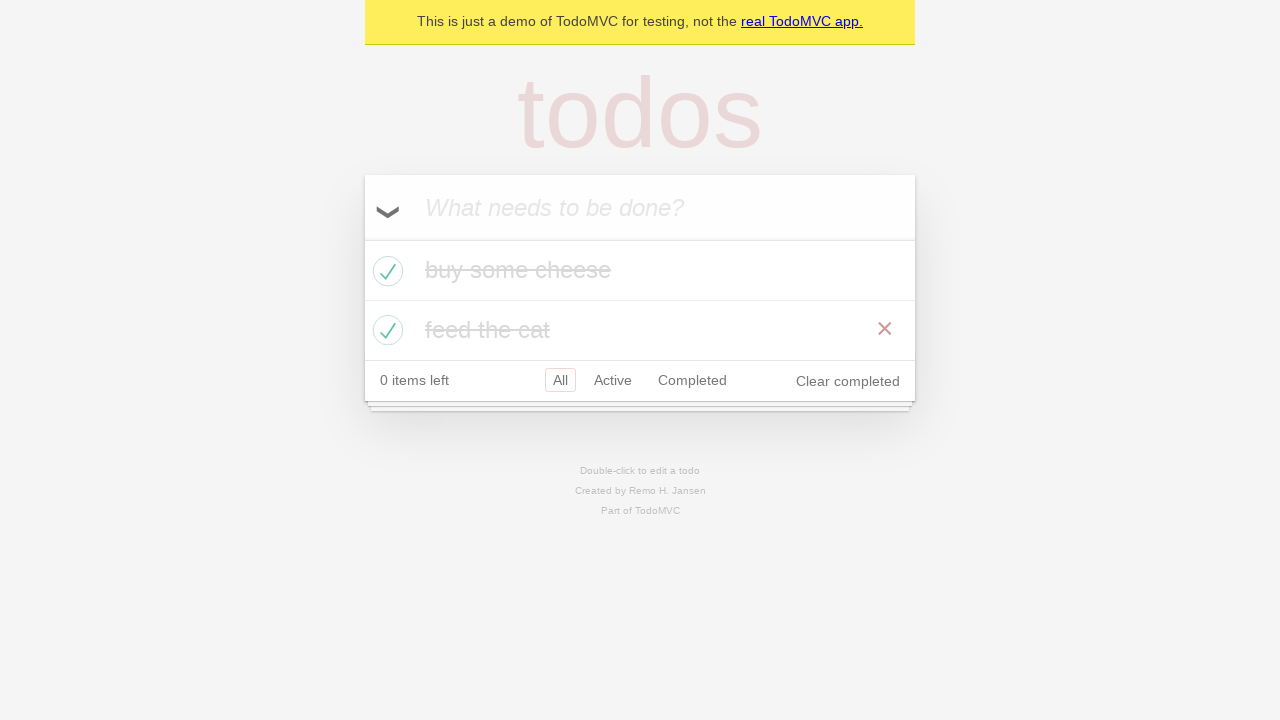